Tests phone number validation with multiple scenarios: too short, too long, and invalid prefix phone numbers

Starting URL: https://alada.vn/tai-khoan/dang-ky.html

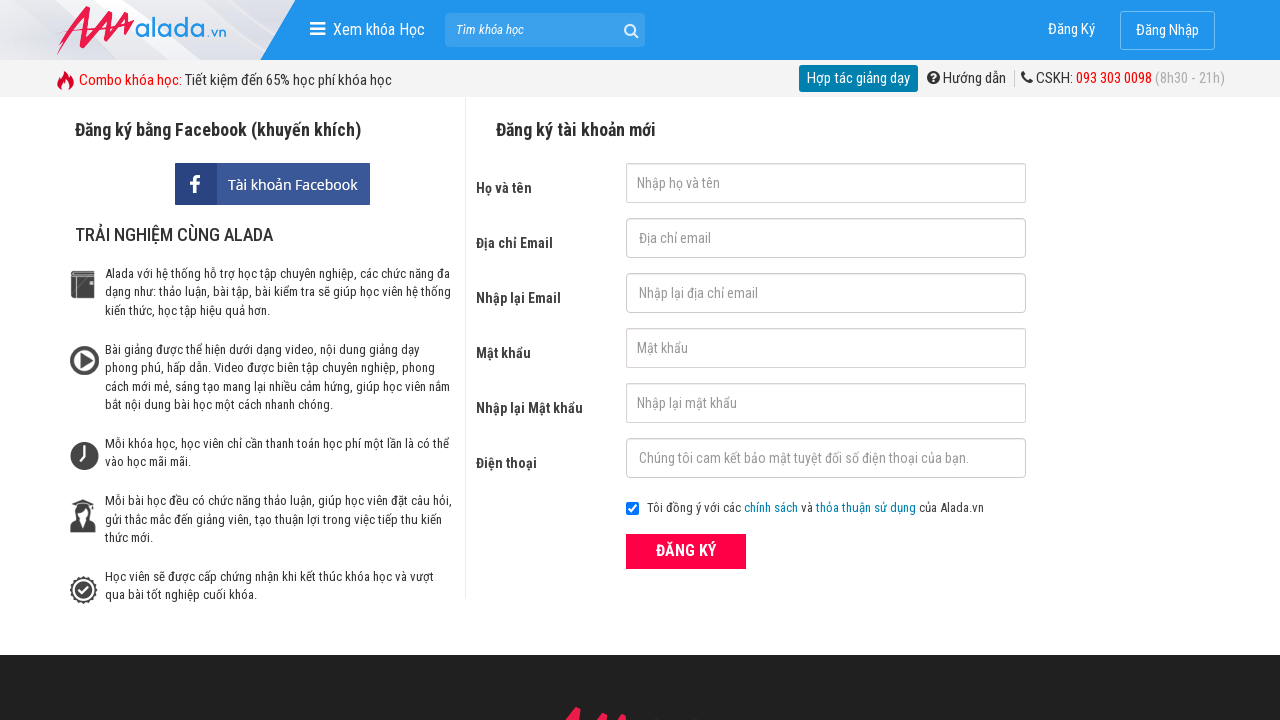

Filled first name with 'John Wick' on #txtFirstname
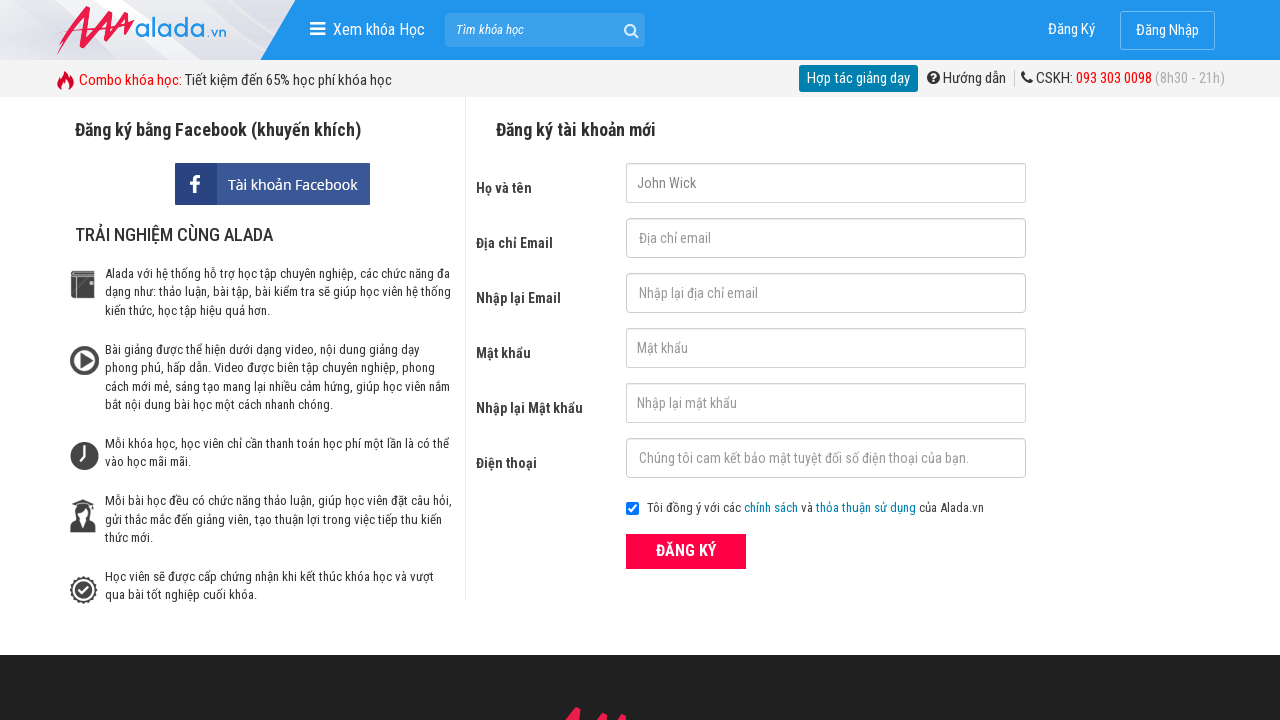

Filled email with 'johnwick@gmail.com' on #txtEmail
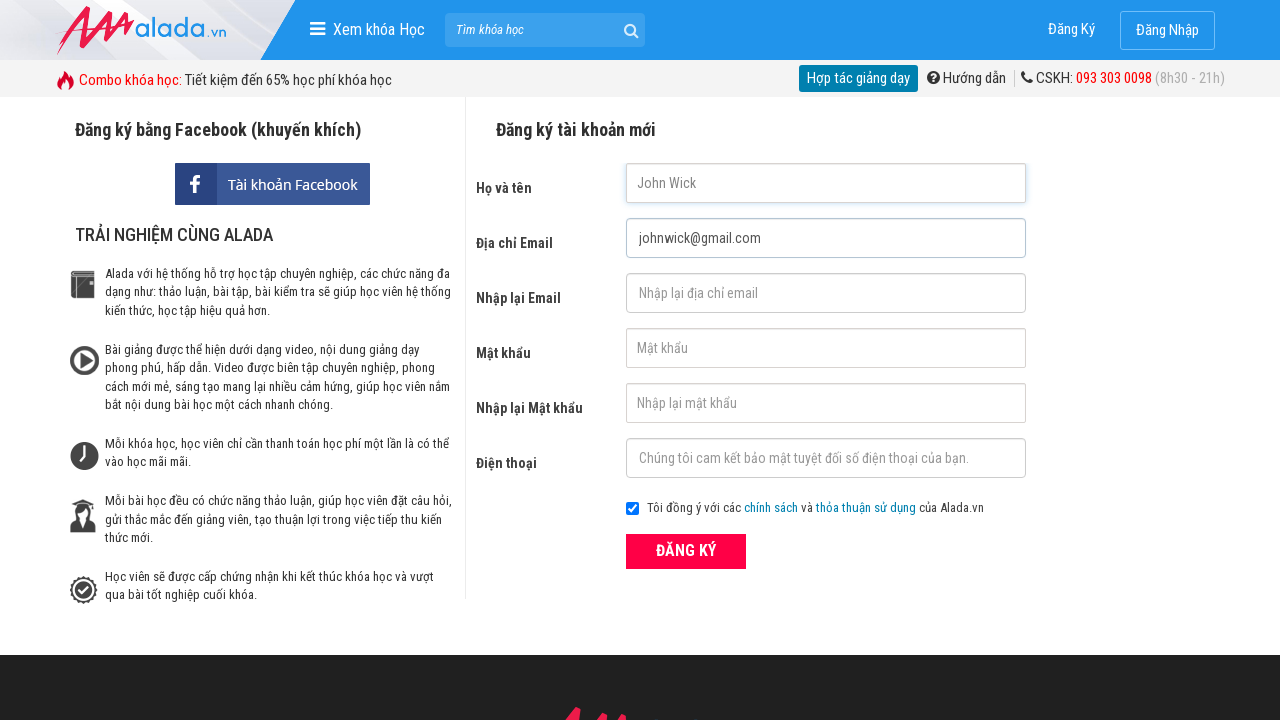

Filled email confirmation with 'johnwick@gmail.com' on #txtCEmail
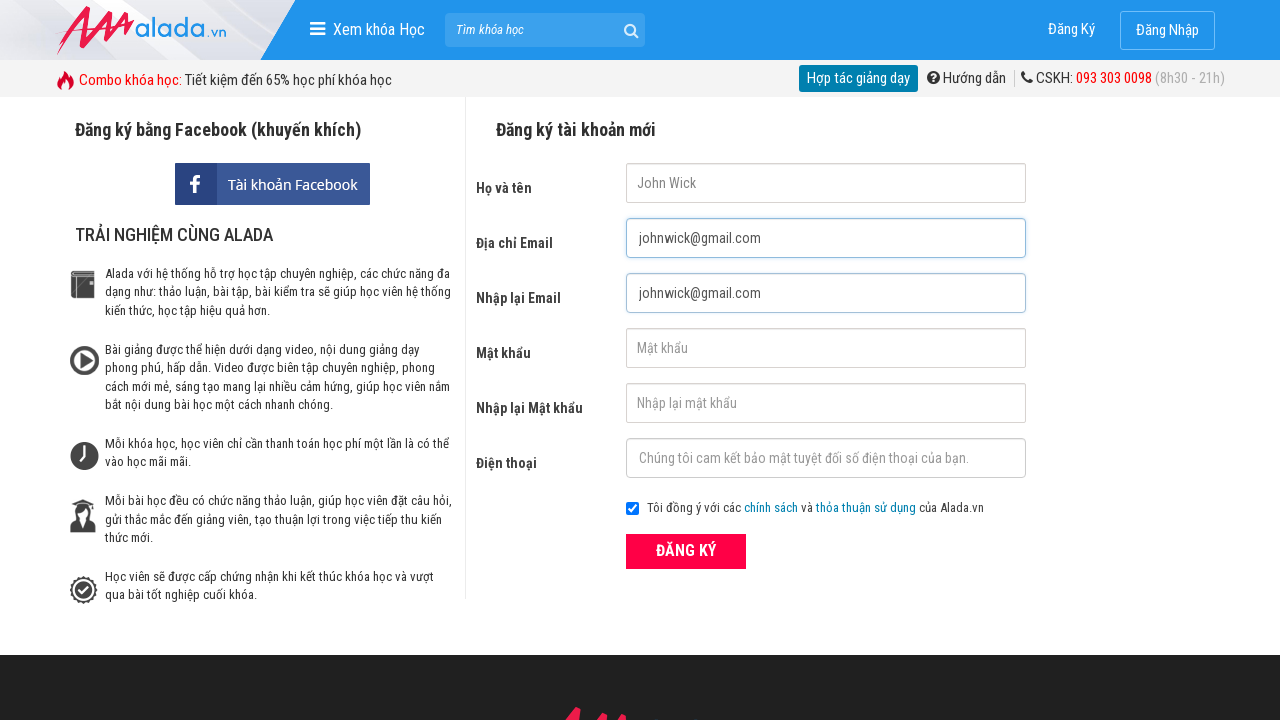

Filled password with '123456789' on #txtPassword
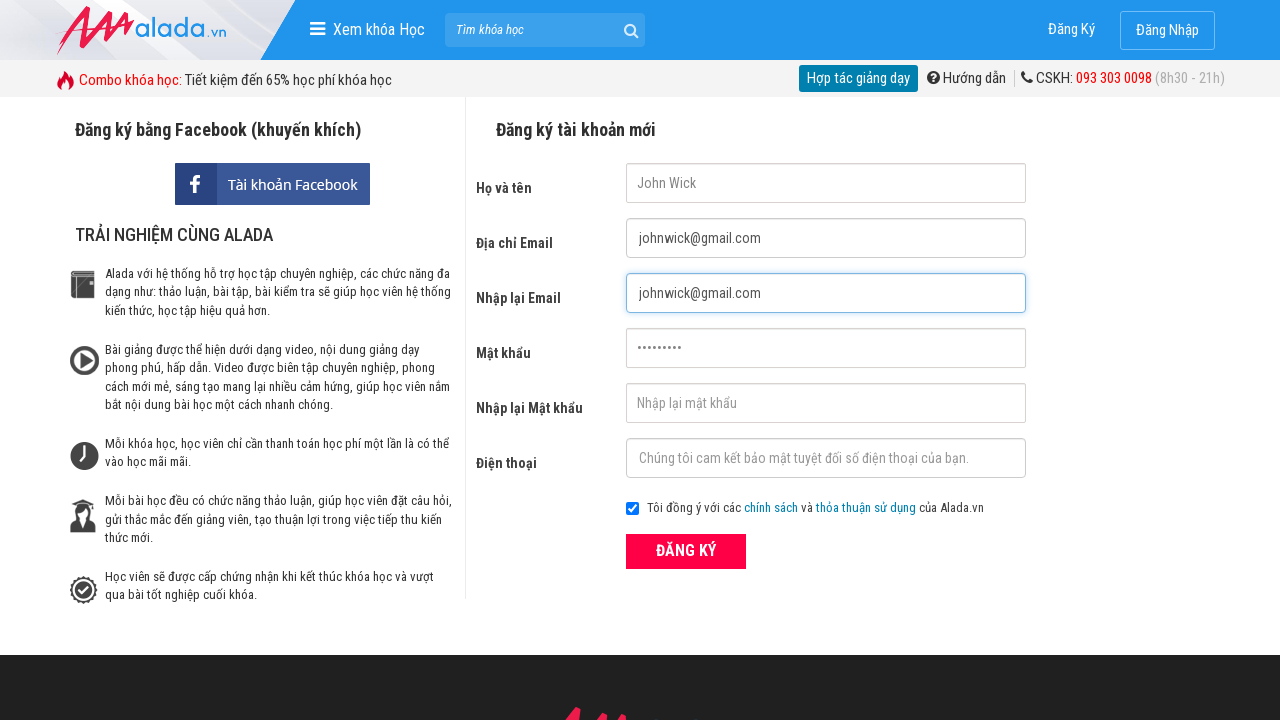

Filled password confirmation with '123456789' on #txtCPassword
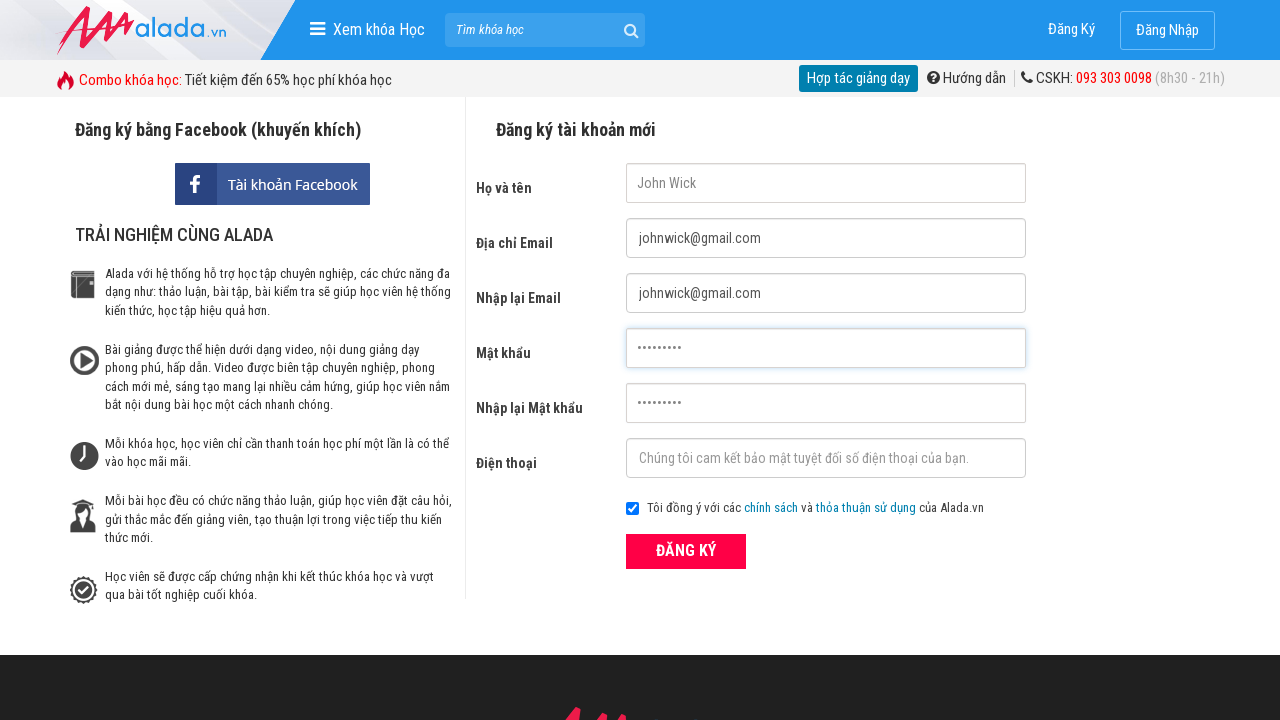

Filled phone number with too short value '09876' on #txtPhone
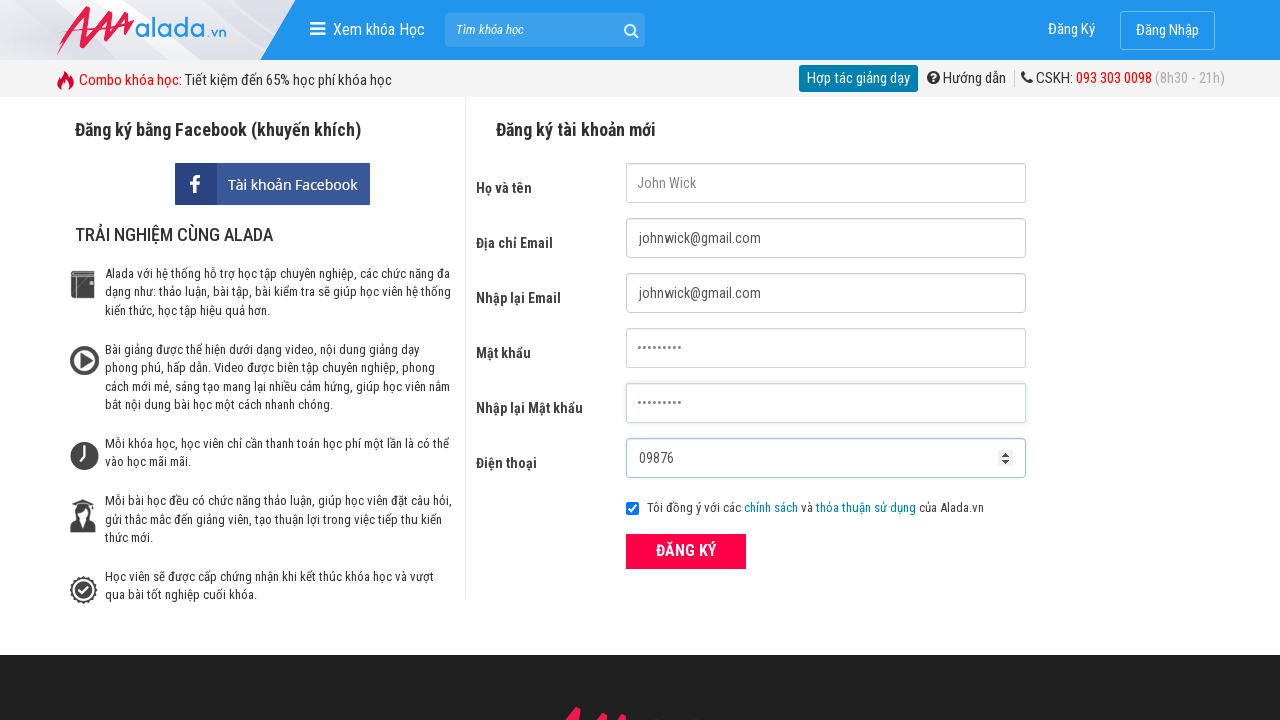

Clicked registration button to validate too short phone number at (686, 551) on xpath=//button[@class='btn_pink_sm fs16']
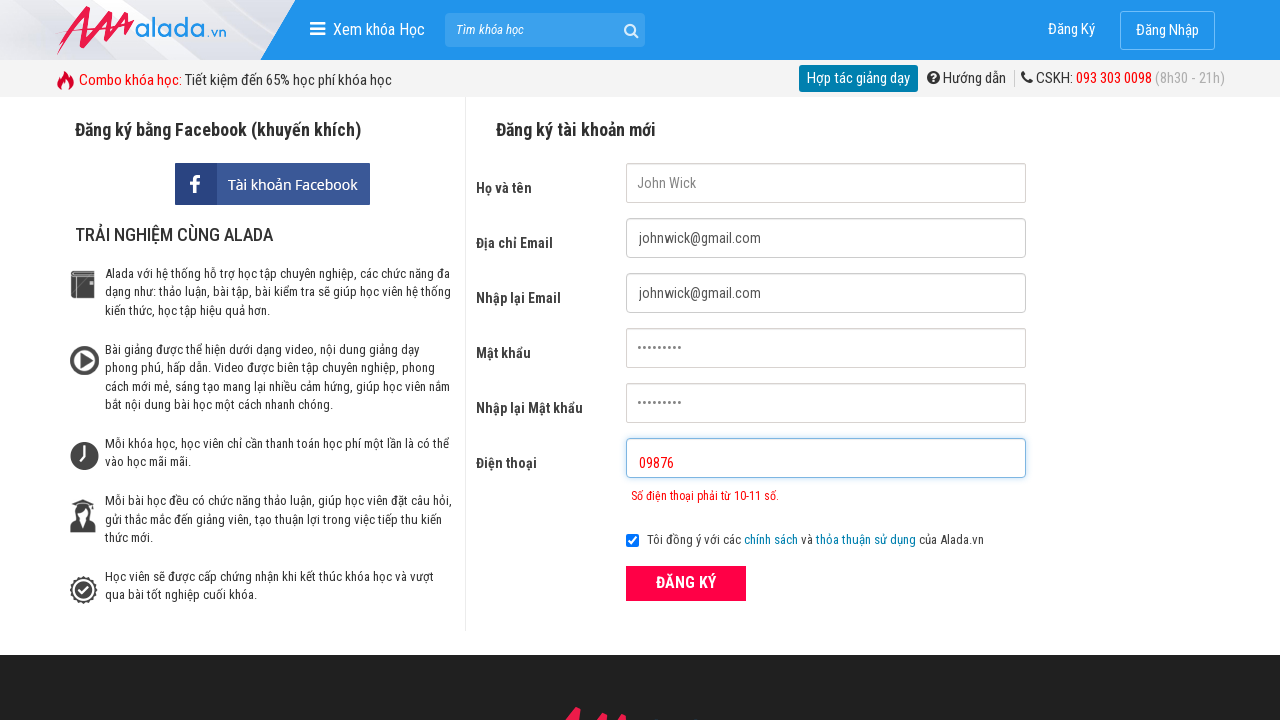

Phone error message appeared for too short phone number
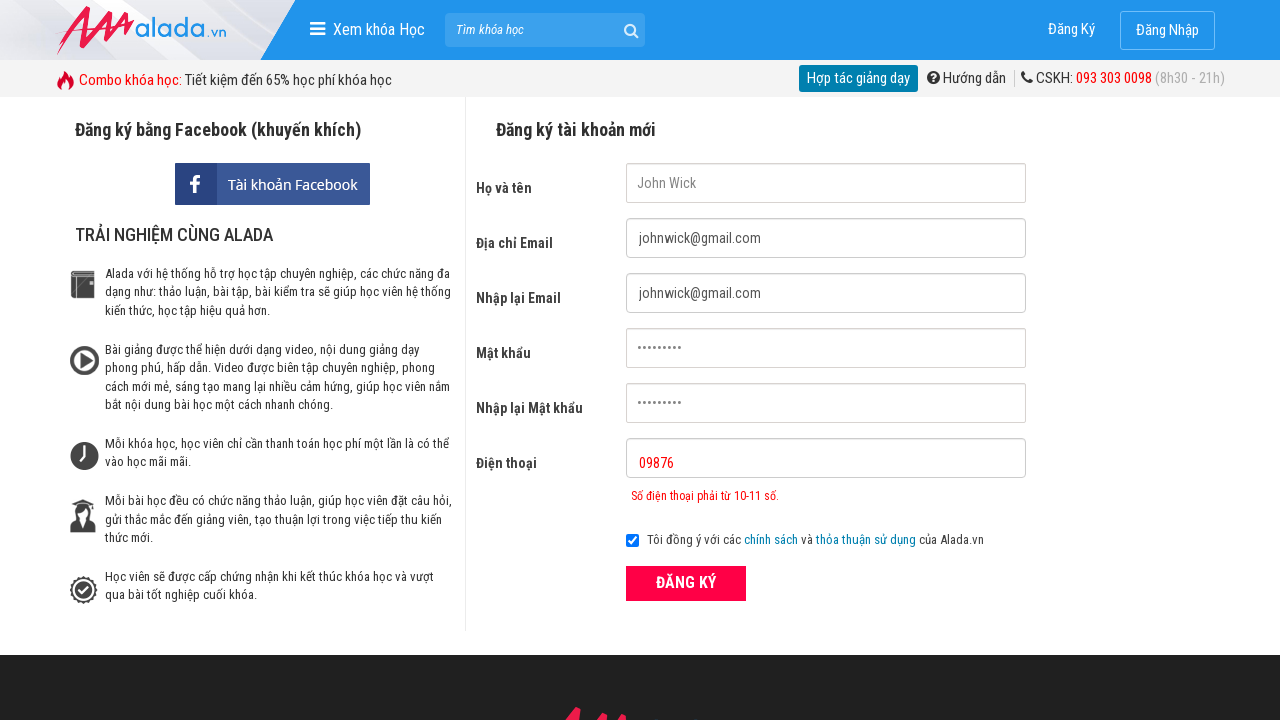

Cleared phone number field on #txtPhone
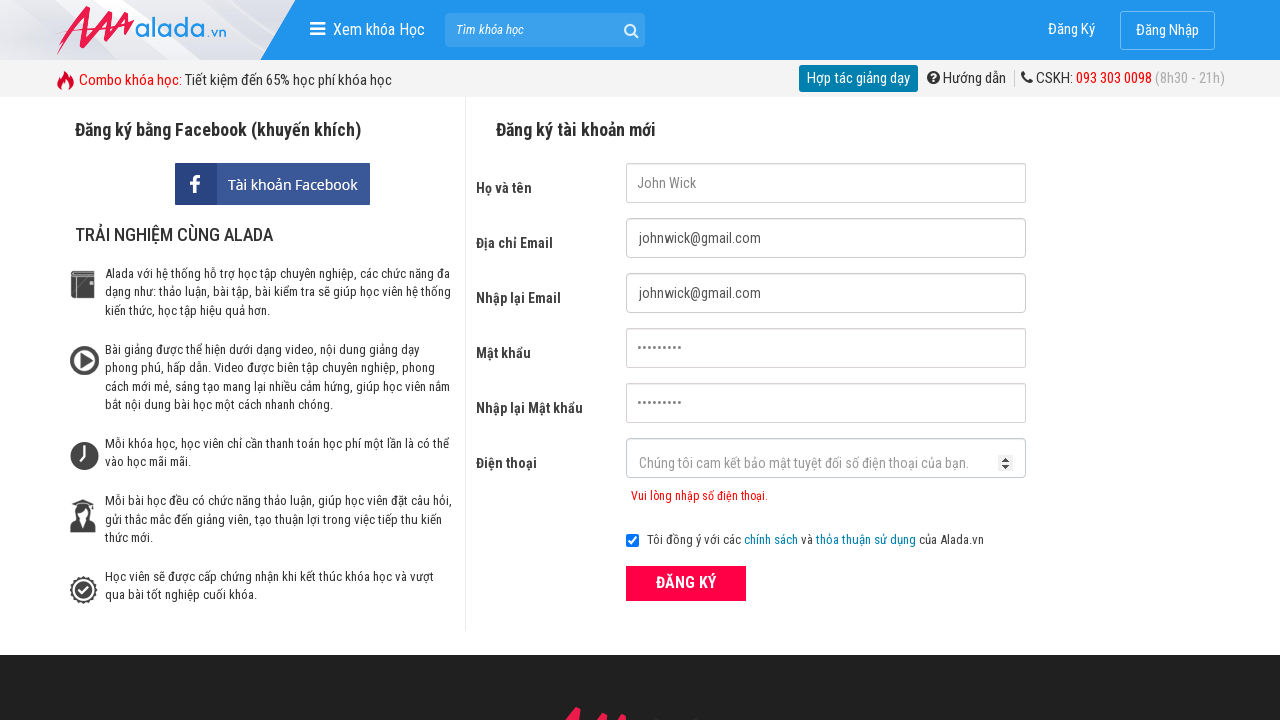

Filled phone number with too long value '098765432111' on #txtPhone
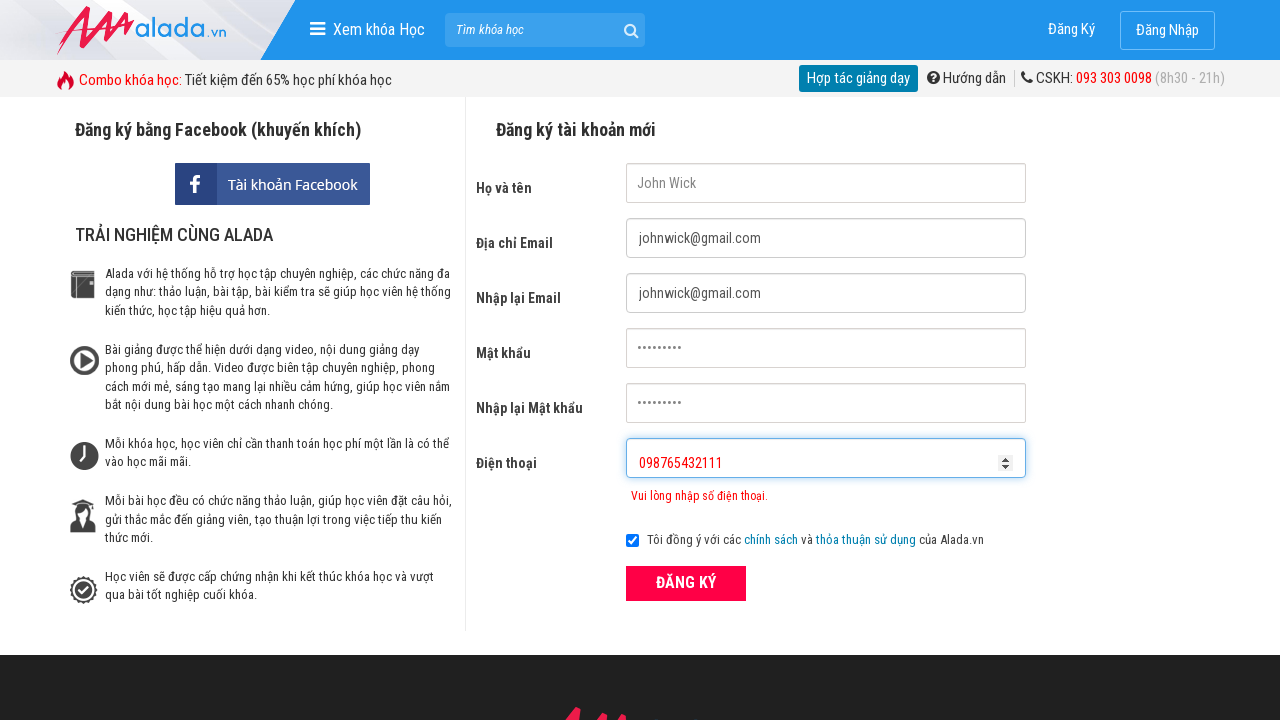

Clicked registration button to validate too long phone number at (686, 583) on xpath=//button[@class='btn_pink_sm fs16']
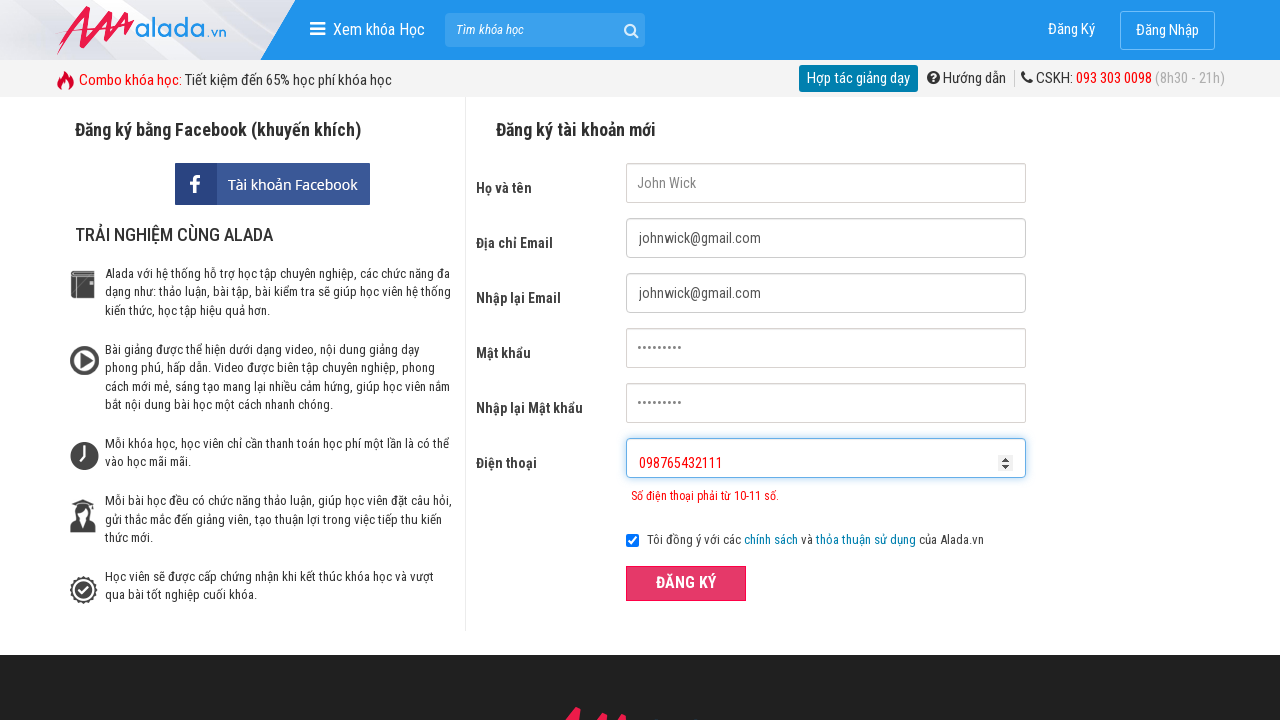

Phone error message appeared for too long phone number
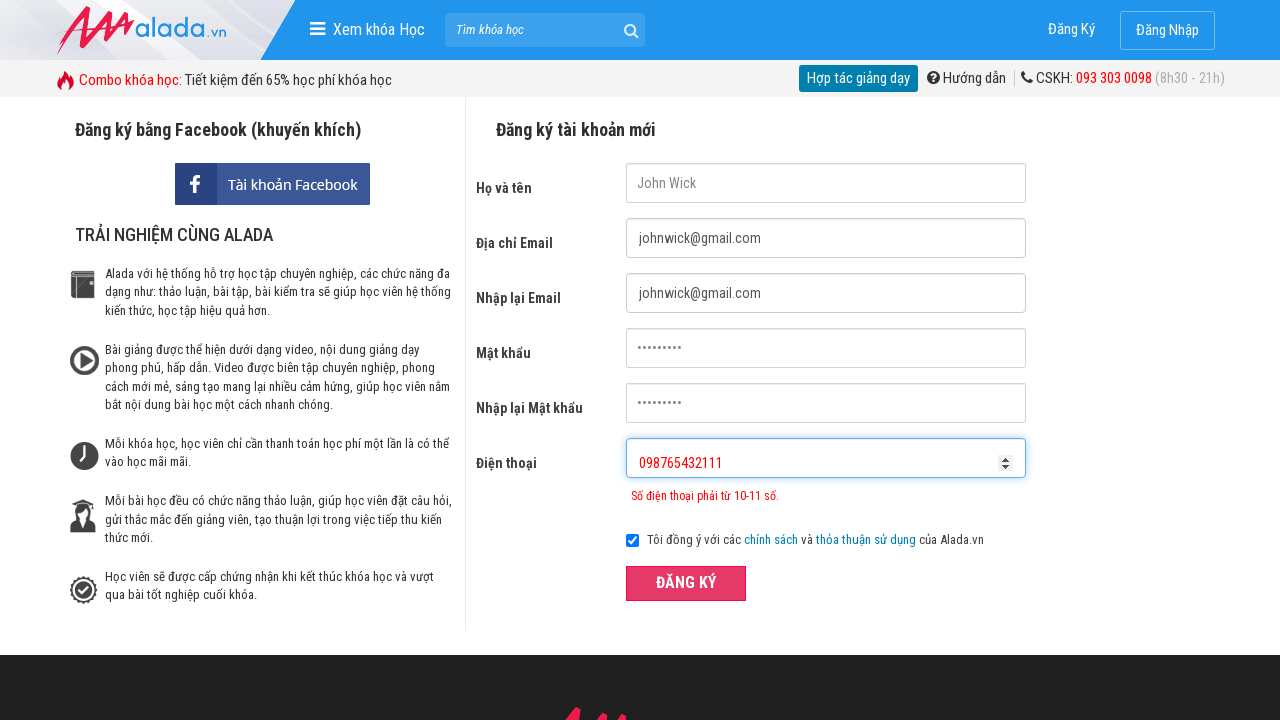

Cleared phone number field on #txtPhone
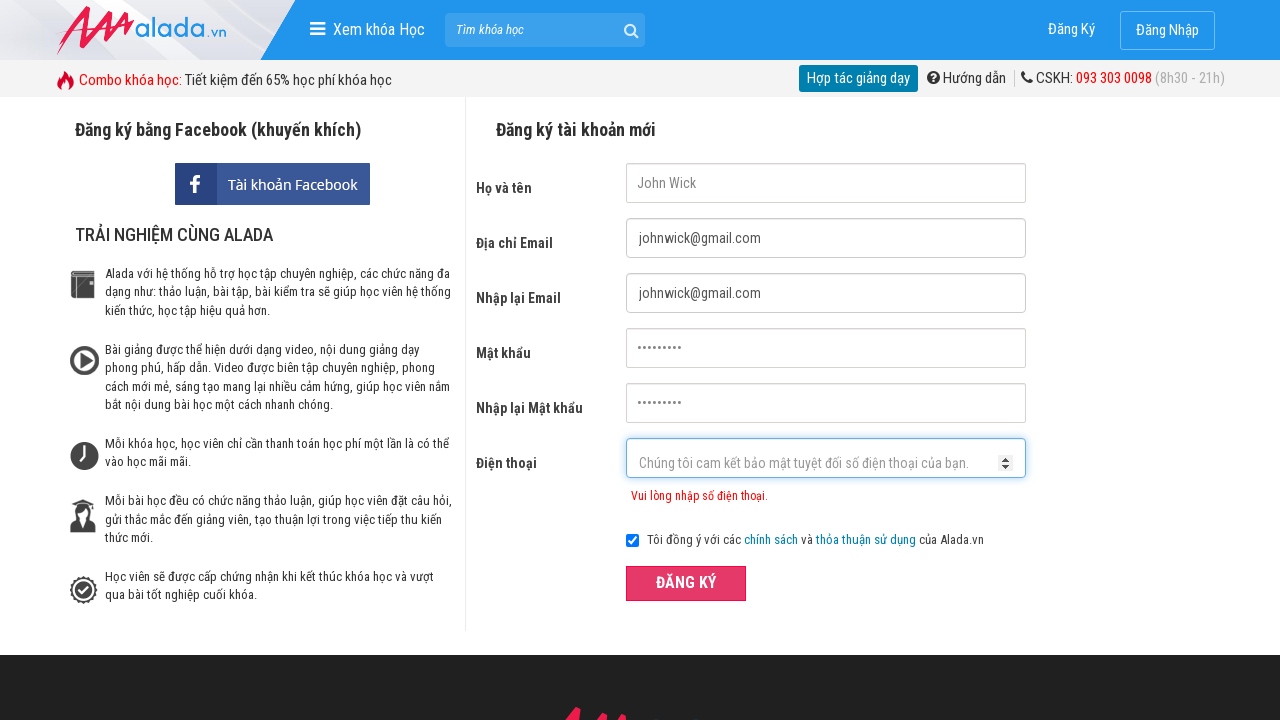

Filled phone number with invalid prefix value '123456789' on #txtPhone
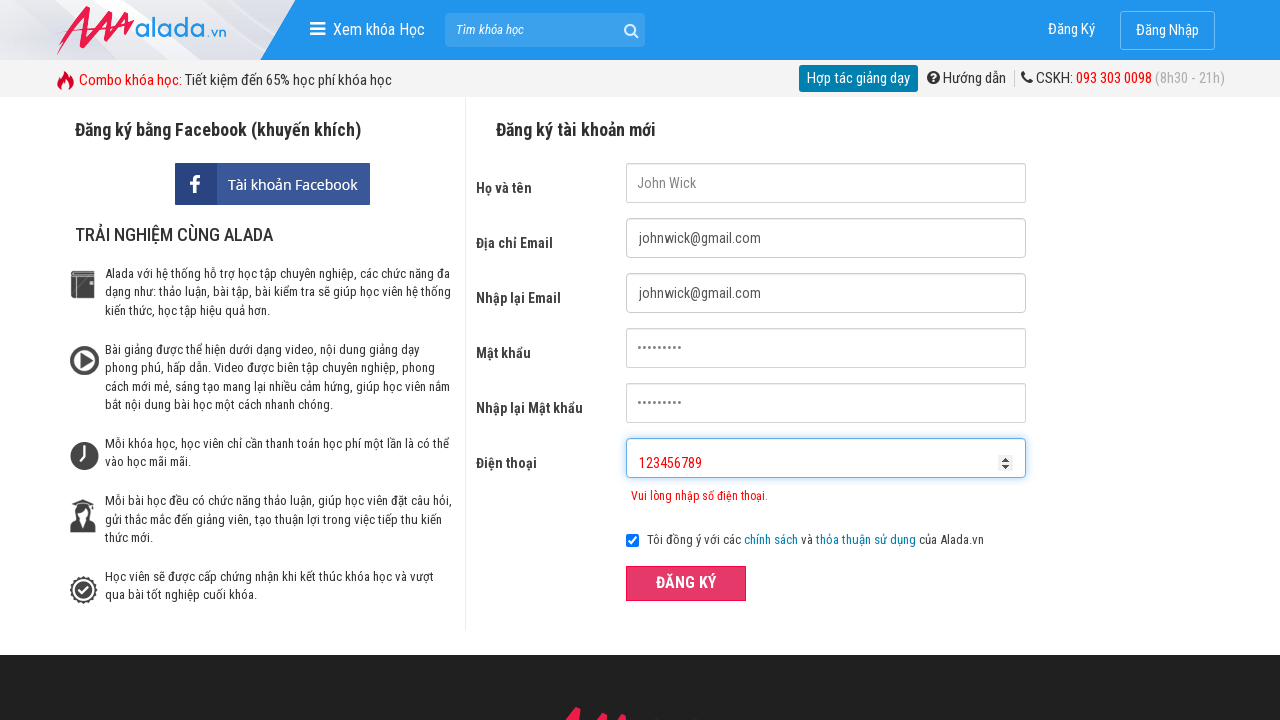

Clicked registration button to validate invalid phone prefix at (686, 583) on xpath=//button[@class='btn_pink_sm fs16']
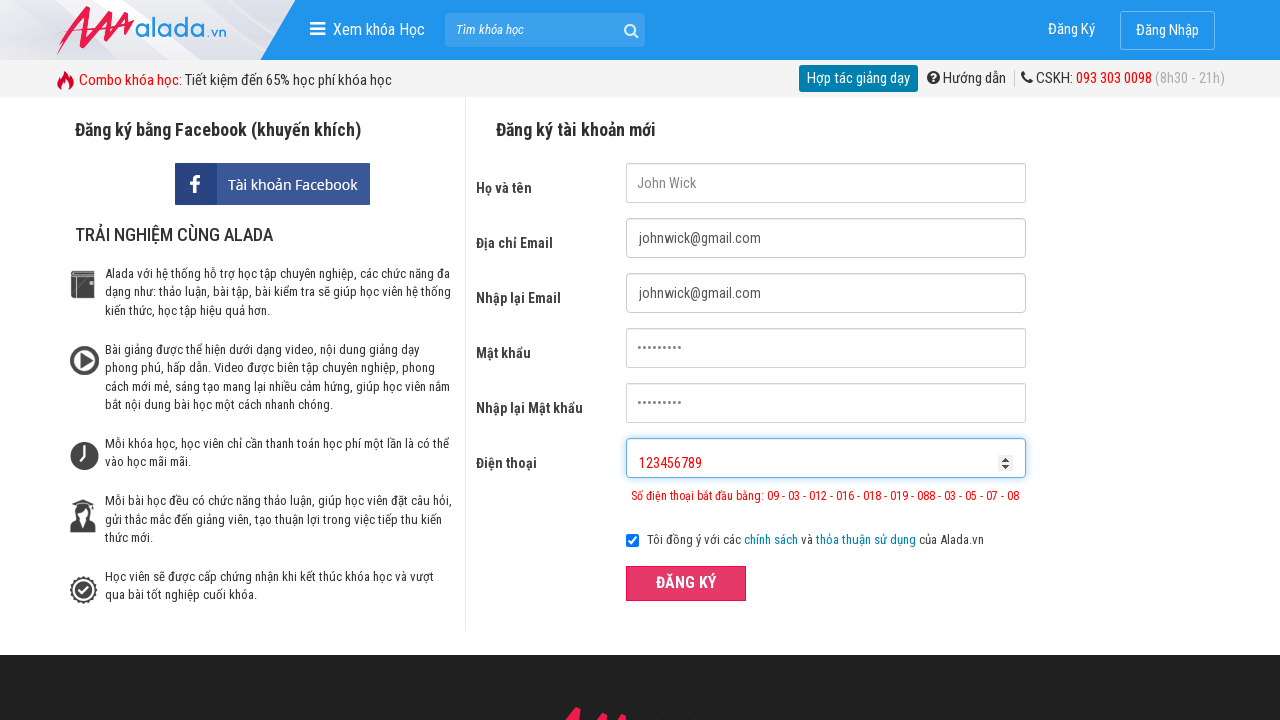

Phone error message appeared for invalid phone prefix
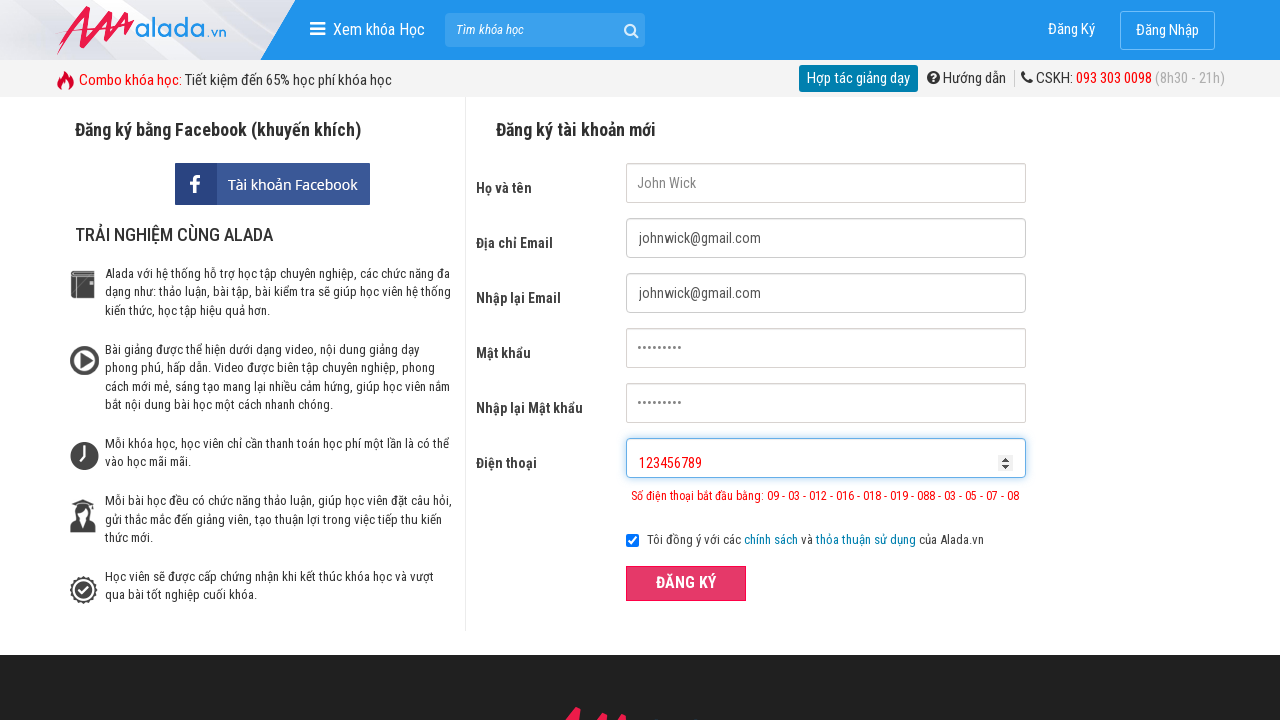

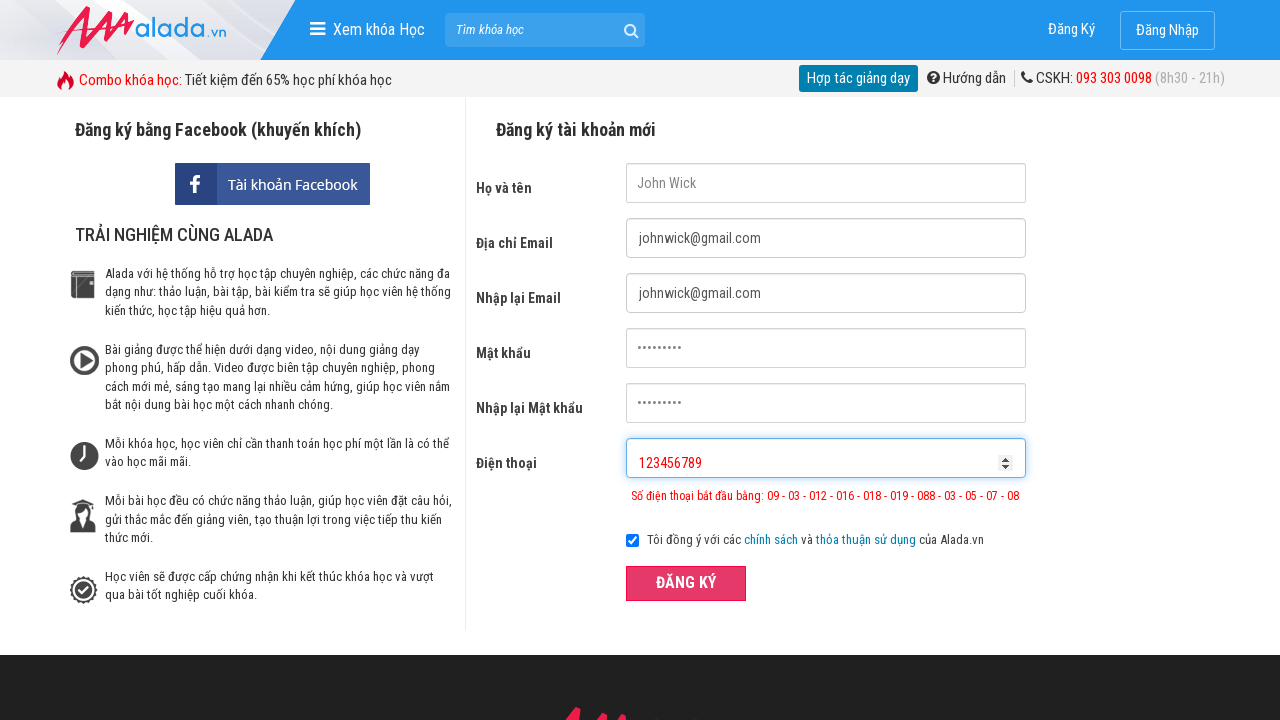